Navigates to a practice page and counts links in different sections - total page links, footer links, and first column links

Starting URL: http://qaclickacademy.com/practice.php

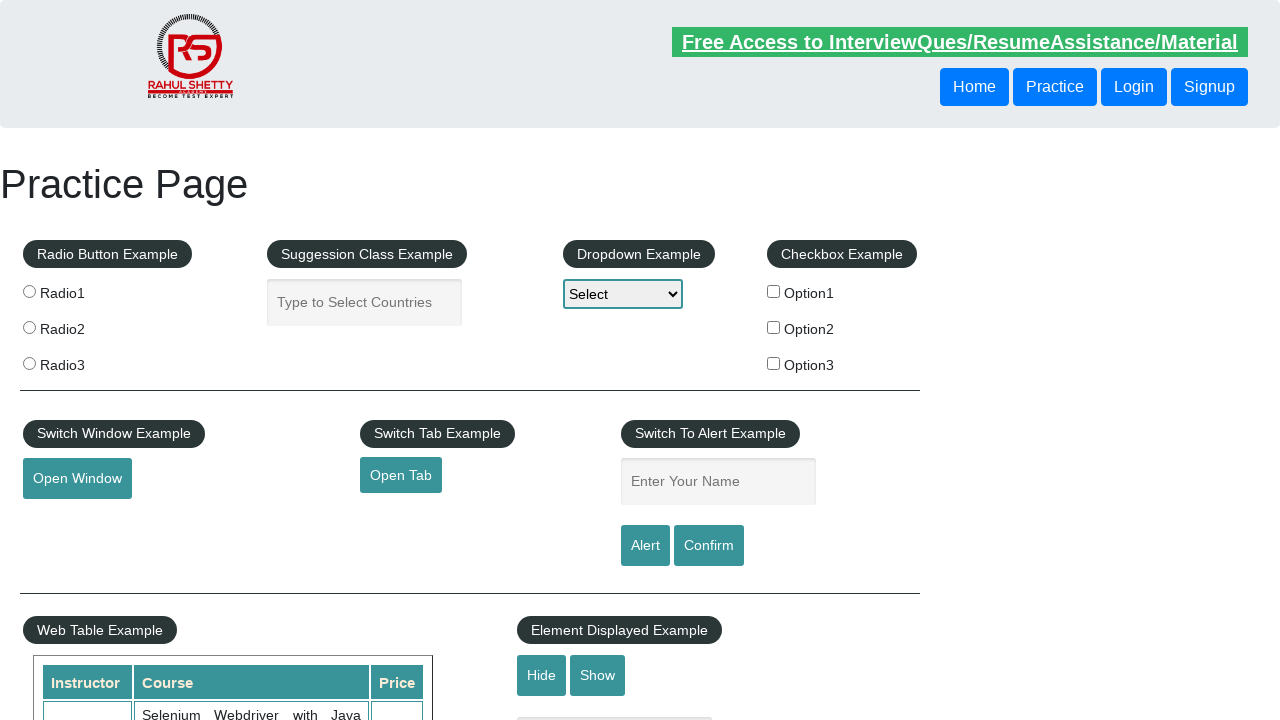

Navigated to practice page at http://qaclickacademy.com/practice.php
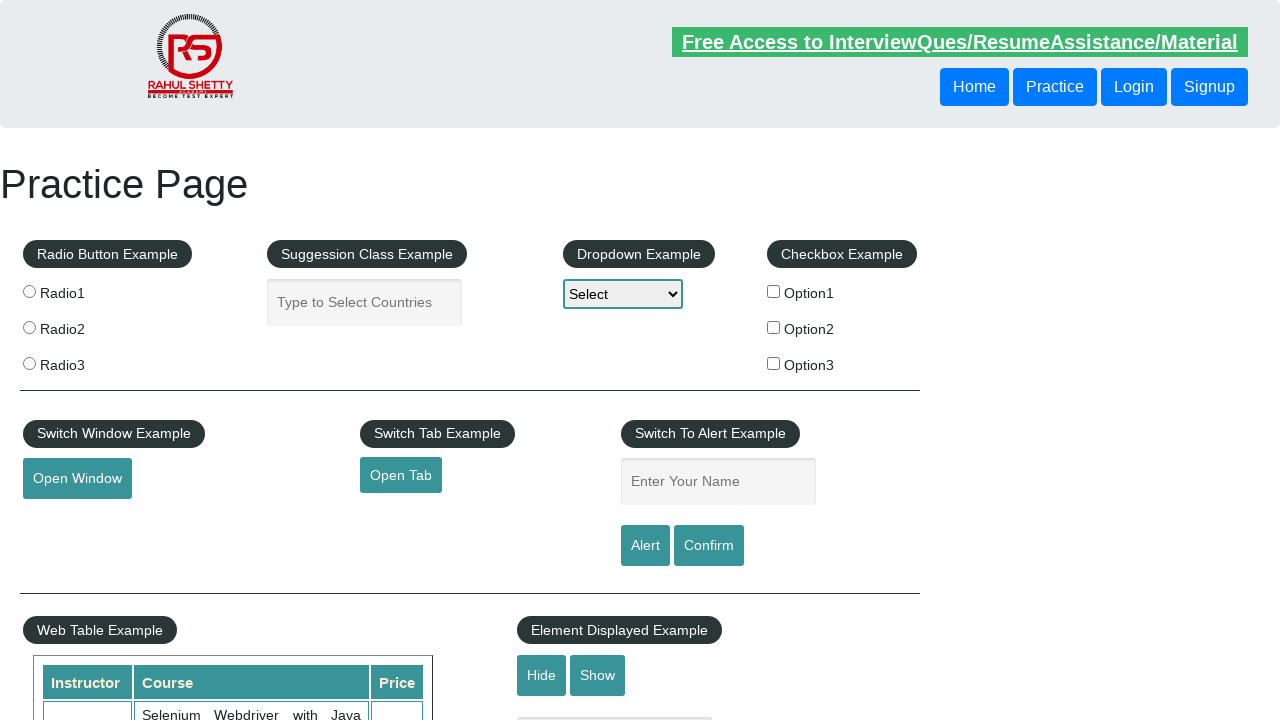

Counted total links on page: 27
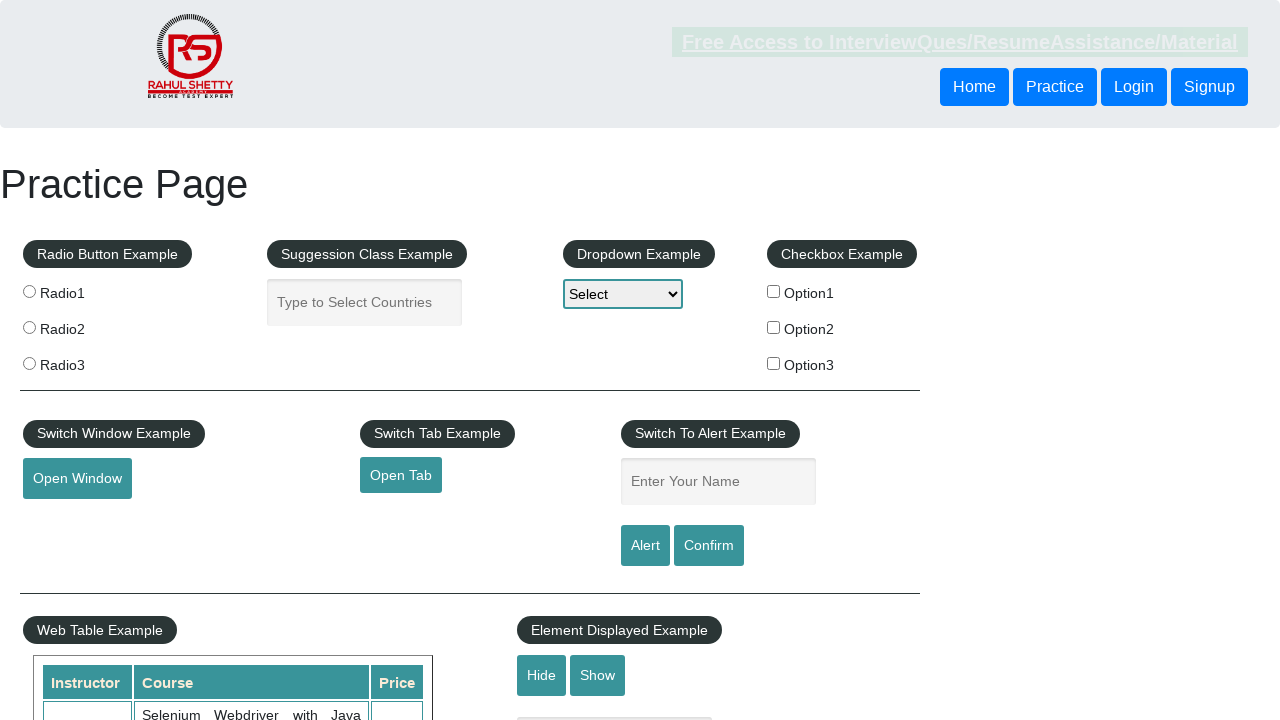

Located footer section with ID 'gf-BIG'
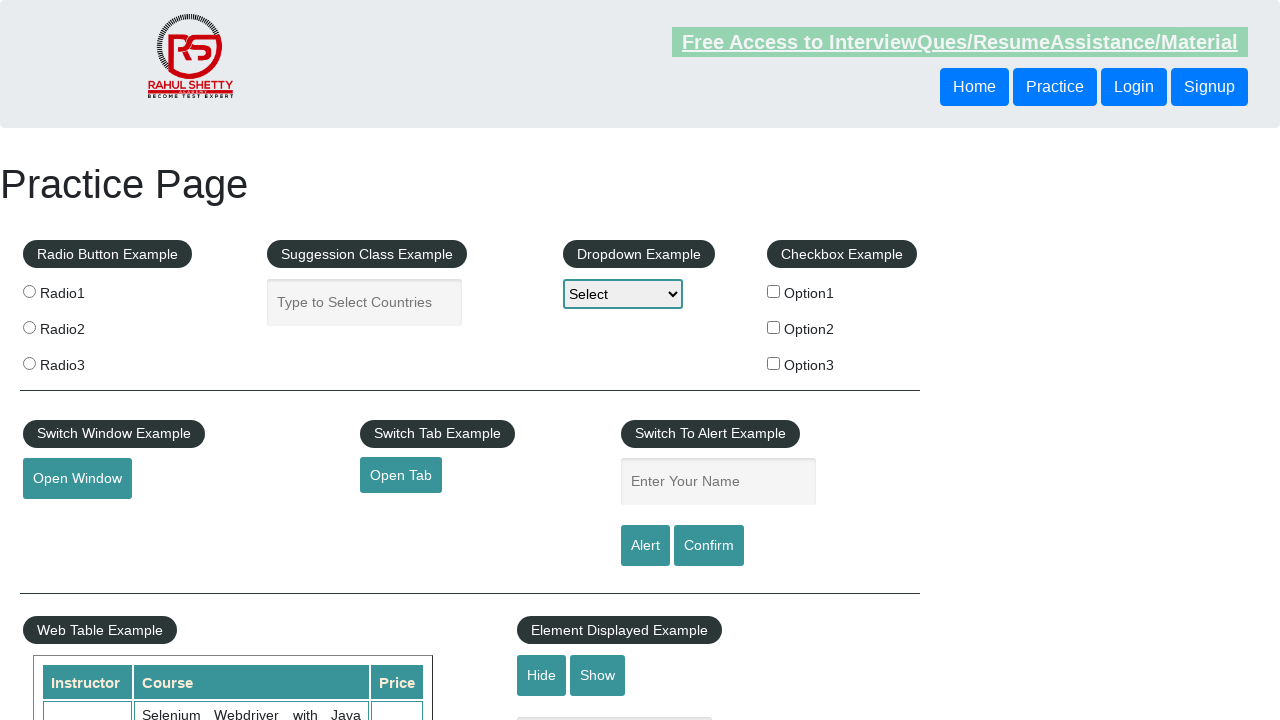

Counted links in footer section: 20
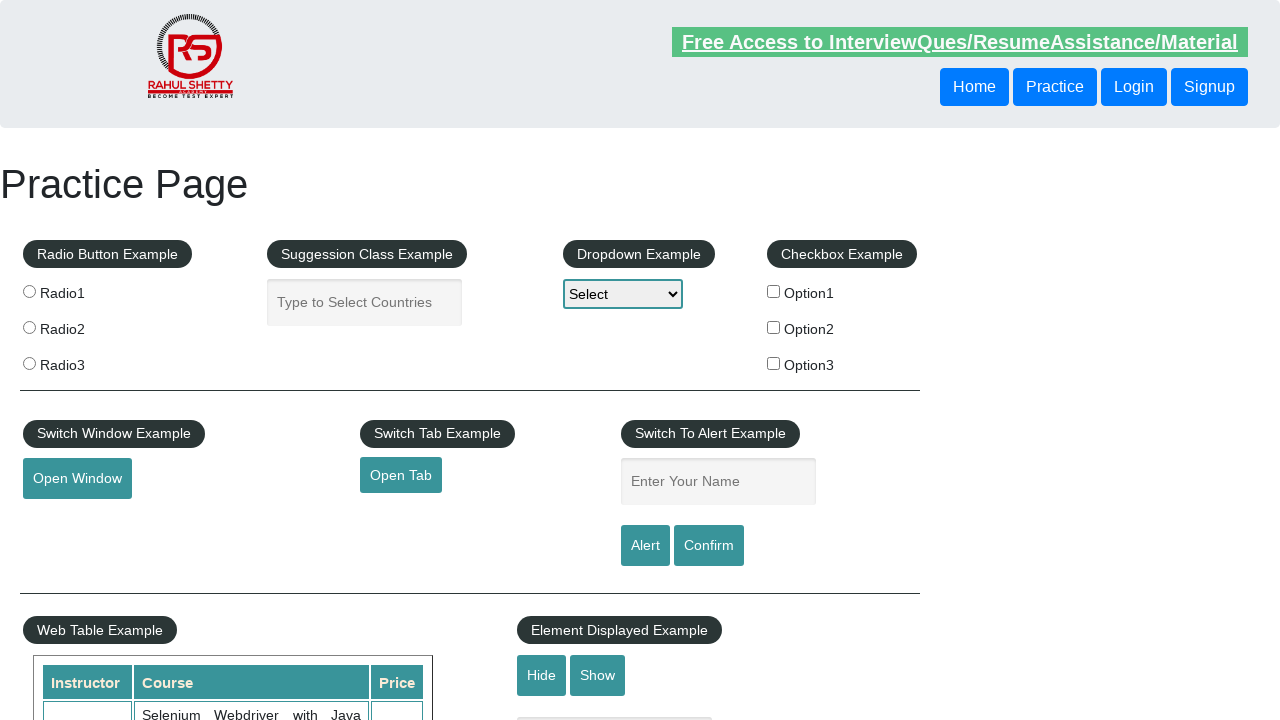

Located first column of footer table
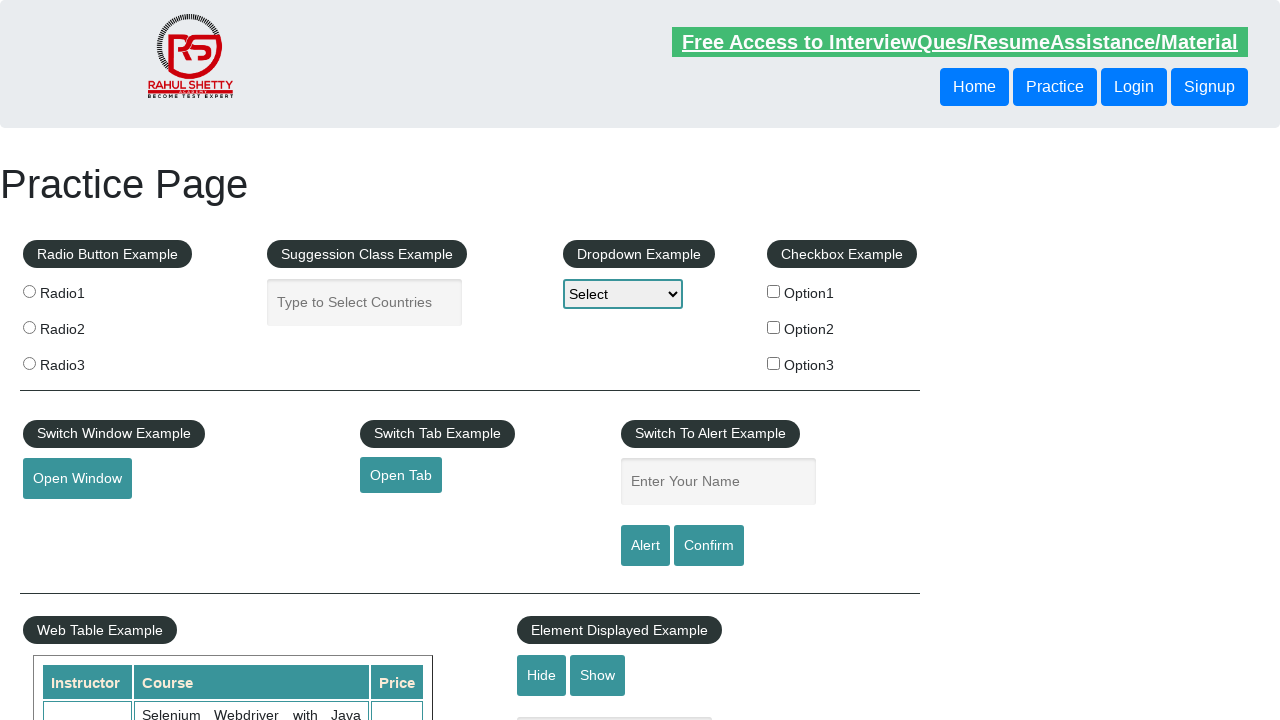

Counted links in first column: 5
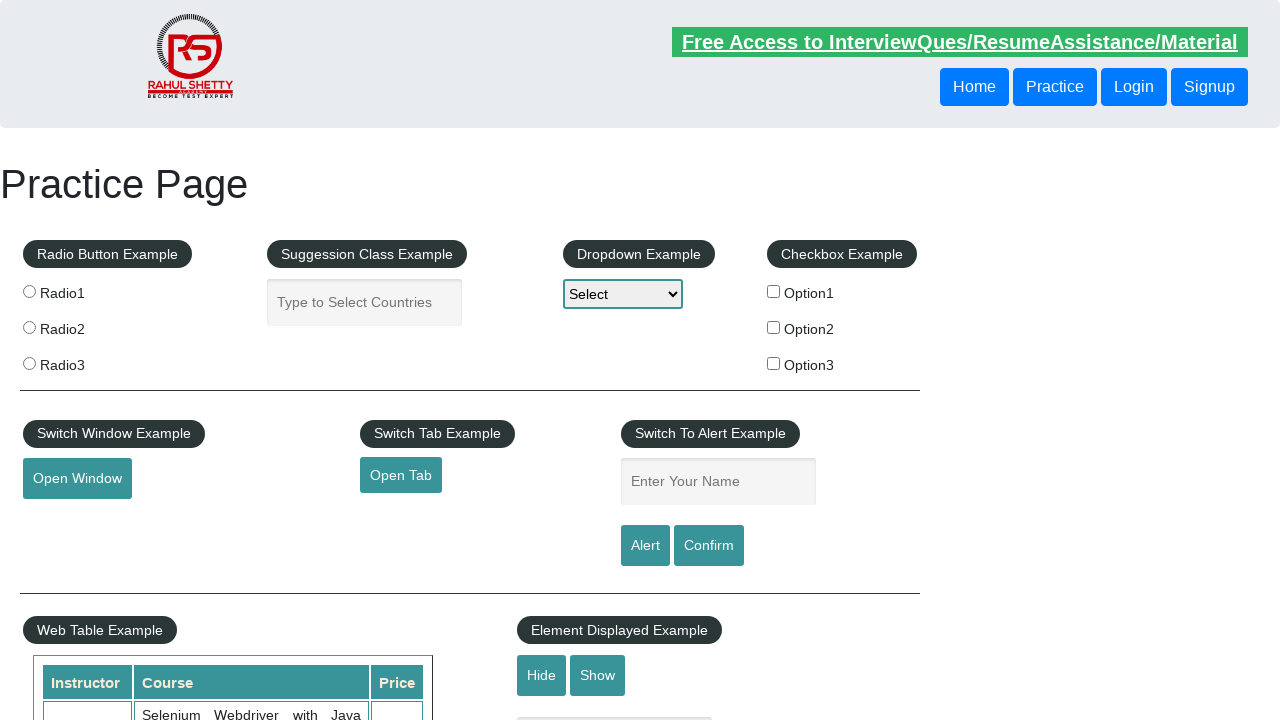

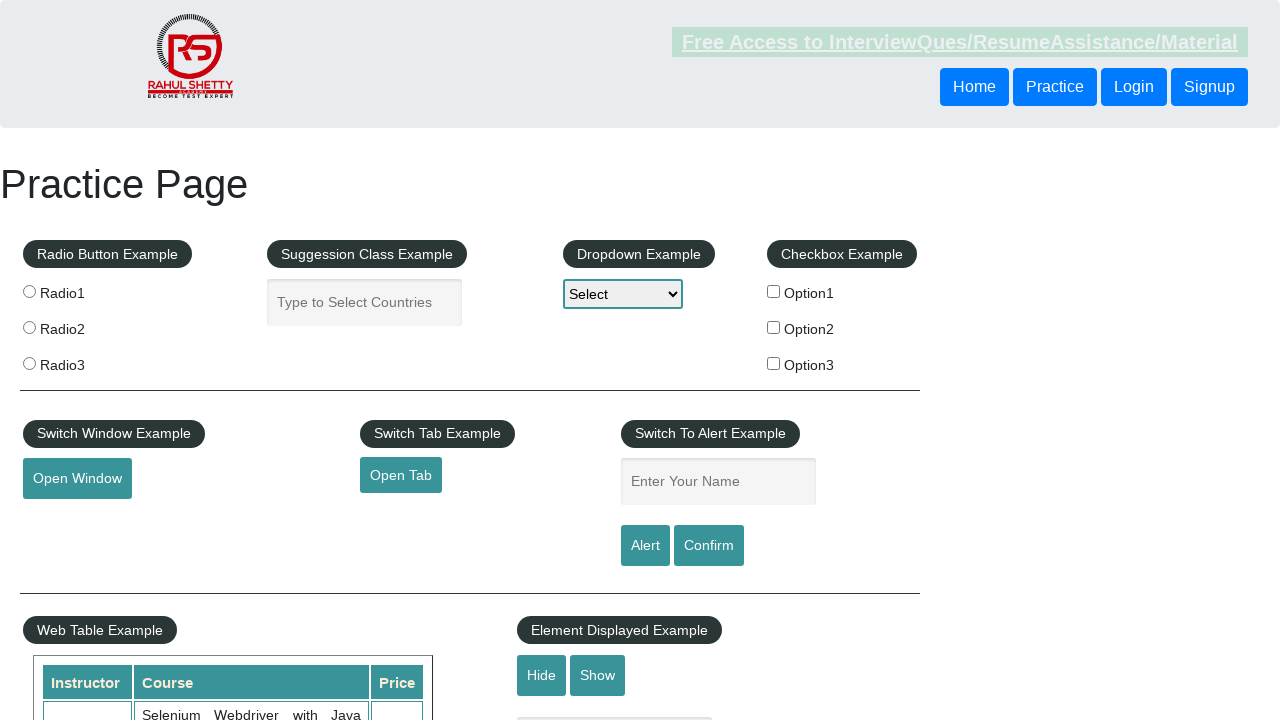